Tests auto-suggestive dropdown functionality by typing partial text and selecting a matching option from the suggestions

Starting URL: https://rahulshettyacademy.com/dropdownsPractise/

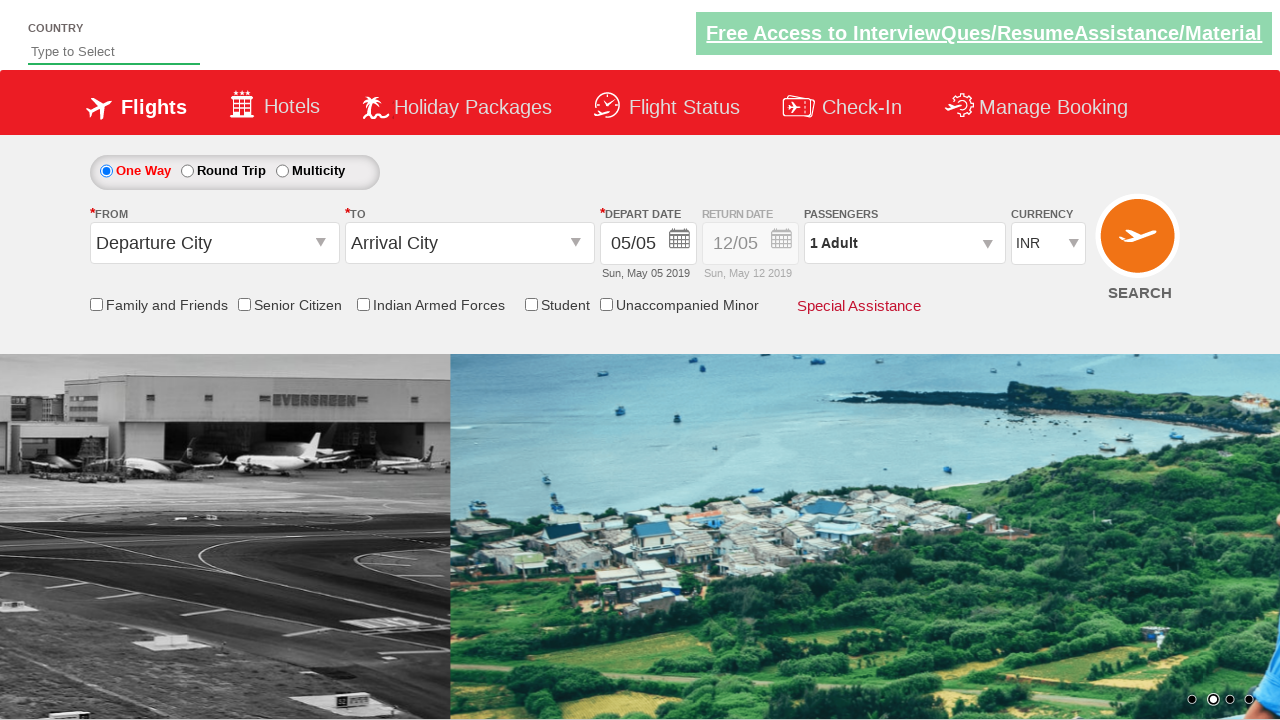

Typed 'Ind' in auto-suggest field to trigger dropdown on #autosuggest
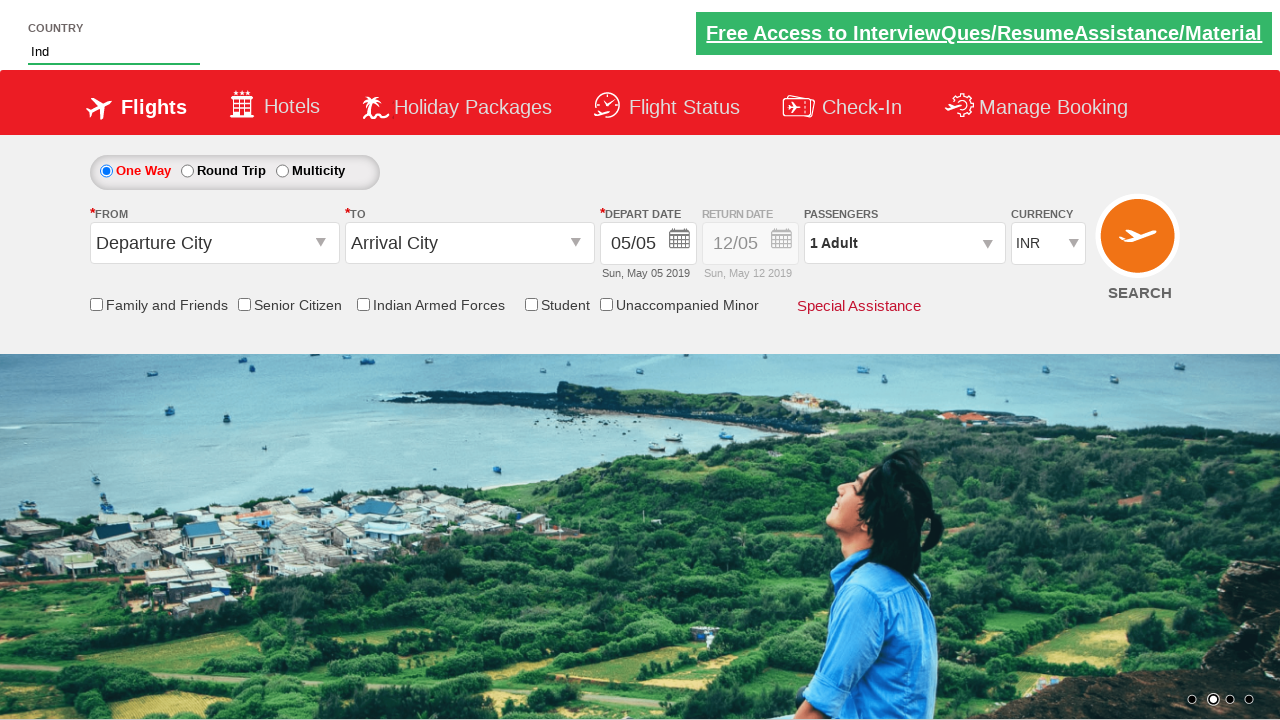

Auto-suggest dropdown options loaded
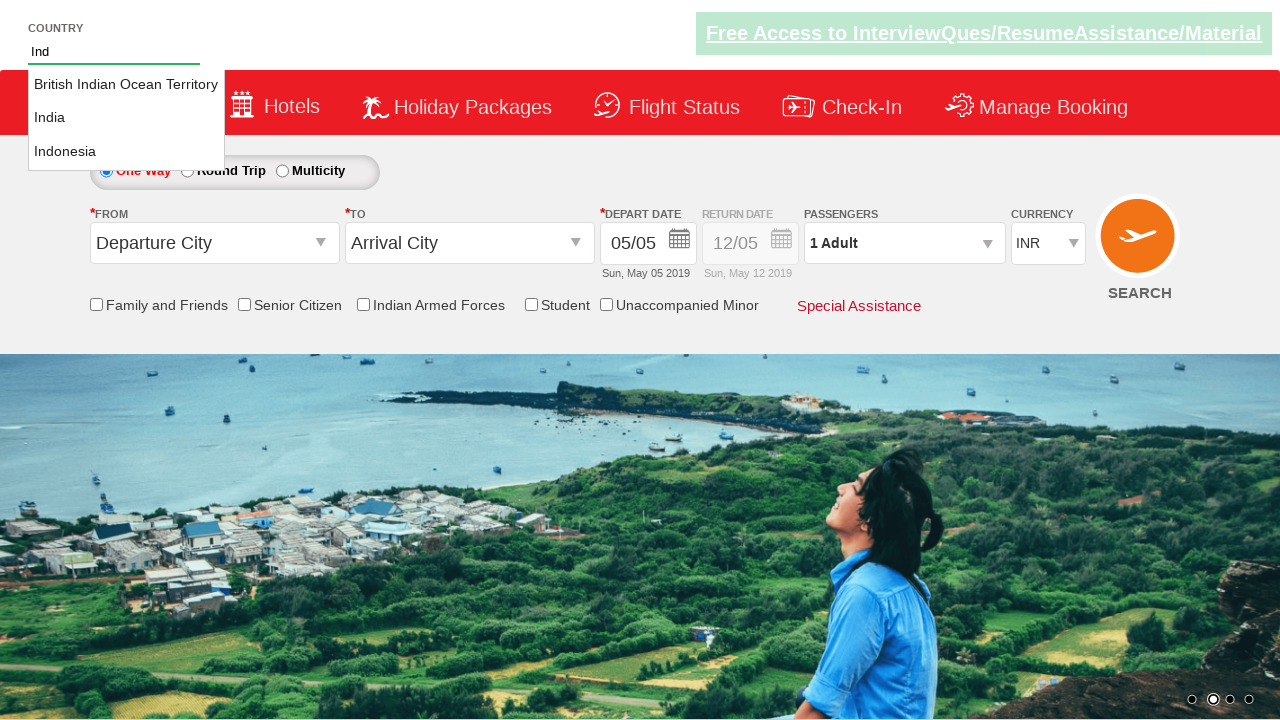

Selected 'India' from auto-suggest dropdown options at (126, 118) on li.ui-menu-item a >> nth=1
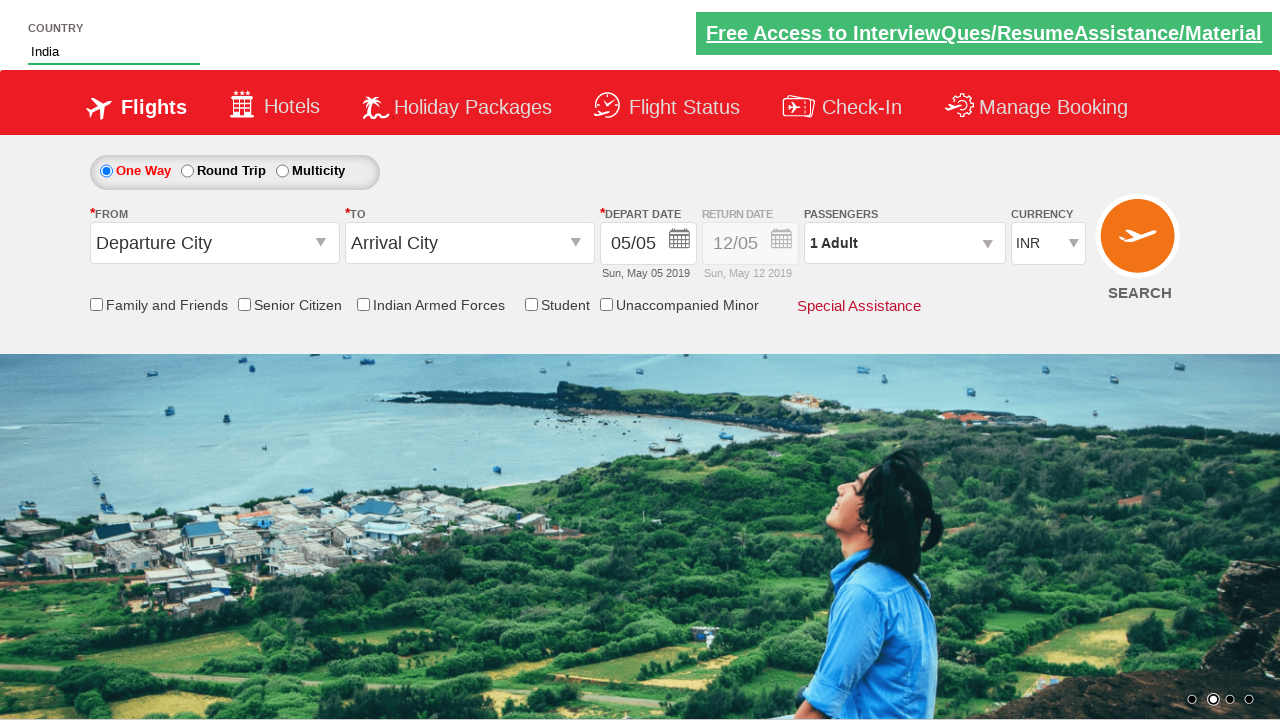

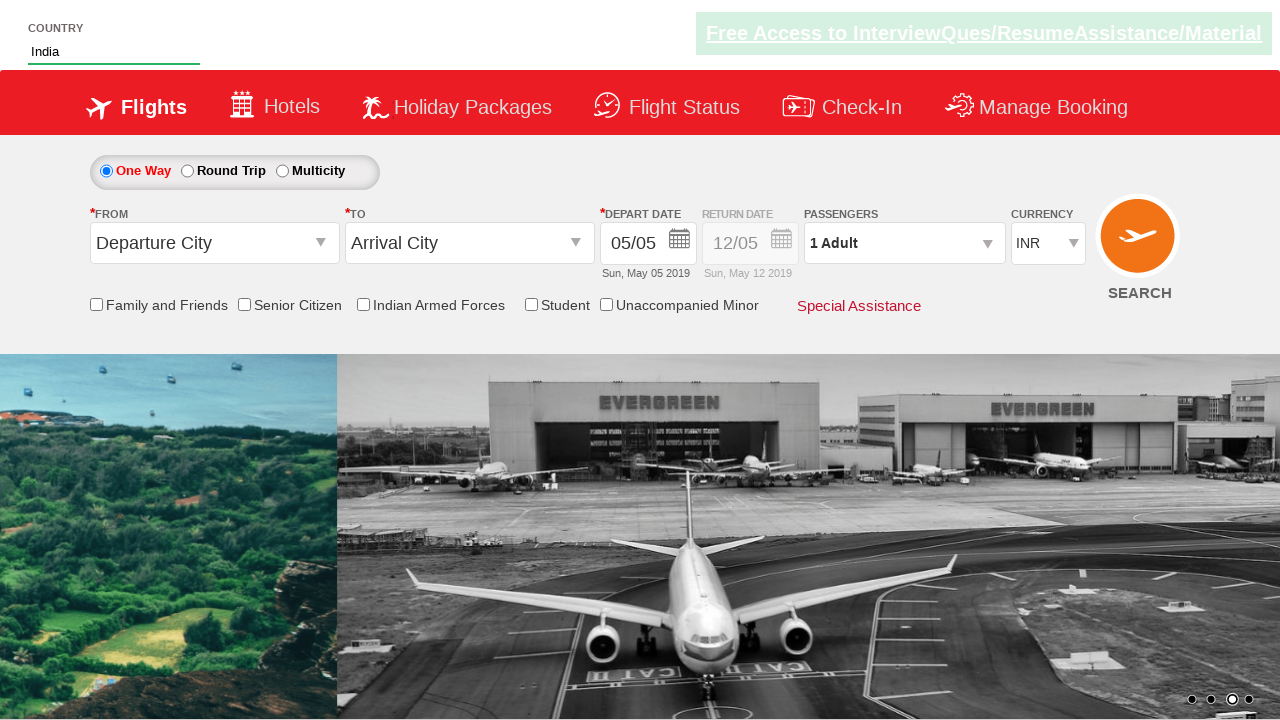